Tests checkbox functionality by clicking three different checkboxes on a form testing page

Starting URL: https://formy-project.herokuapp.com/checkbox

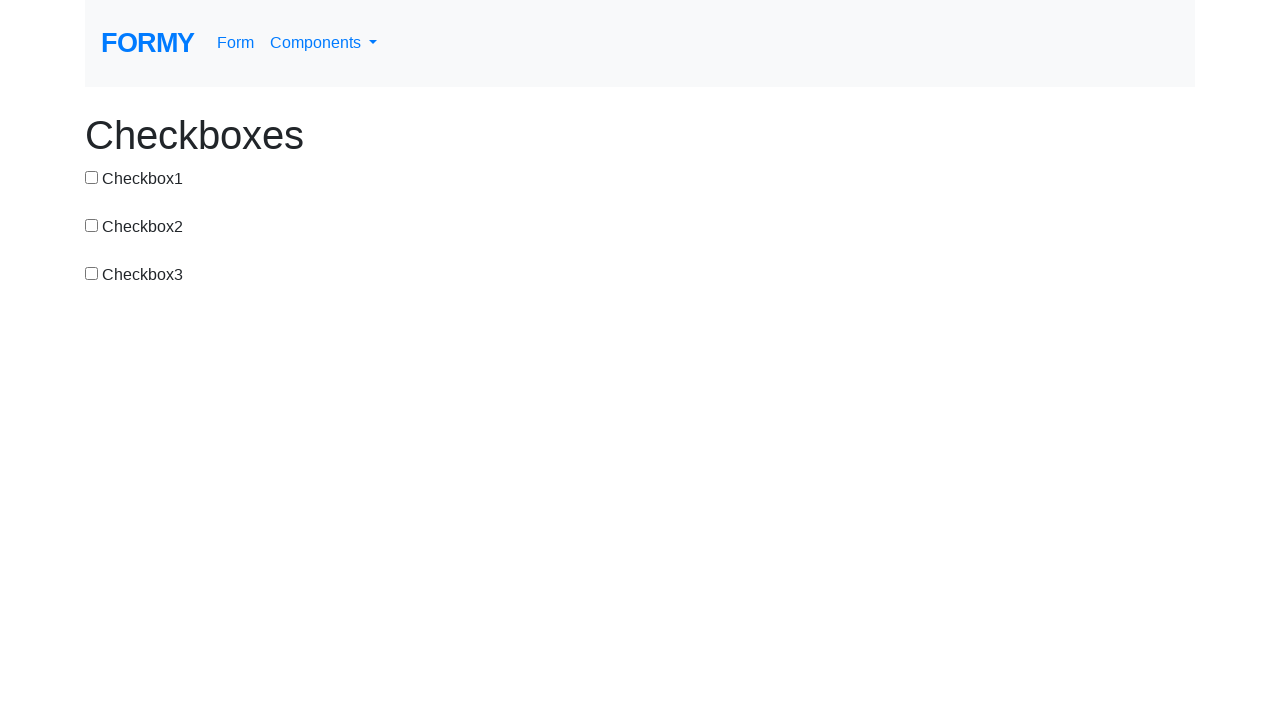

Waited for first checkbox to be visible
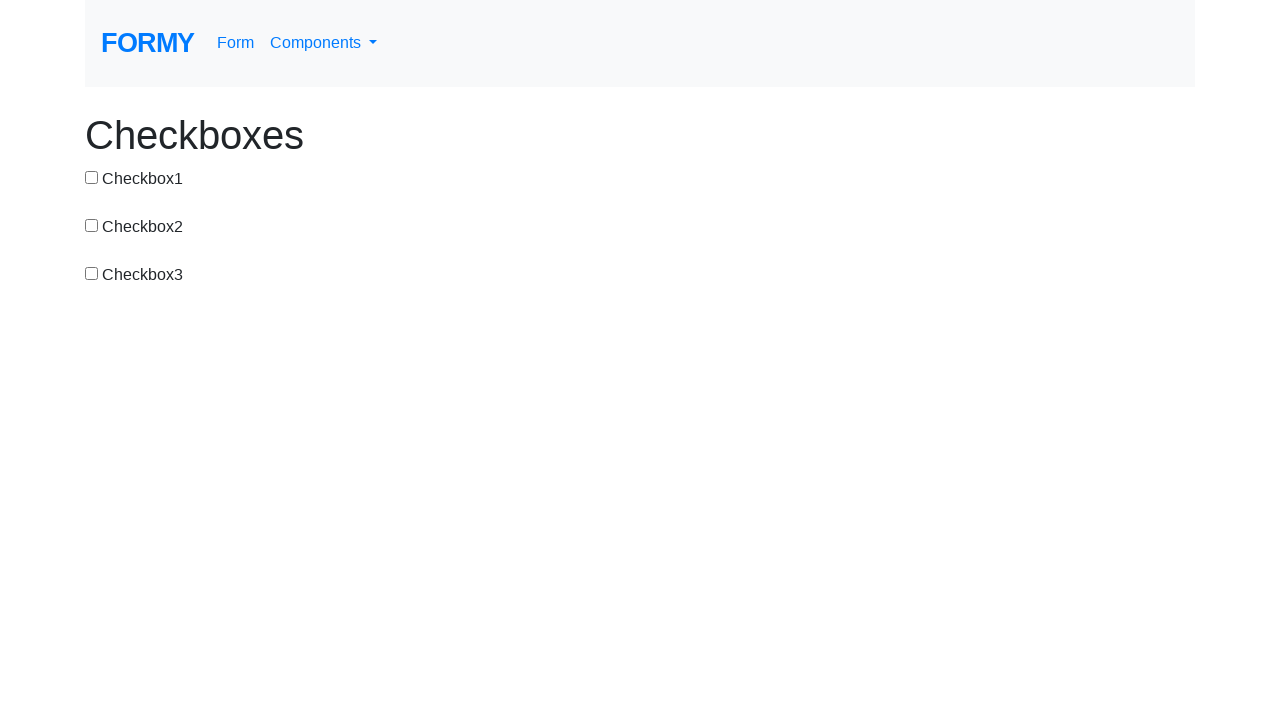

Clicked first checkbox at (92, 177) on #checkbox-1
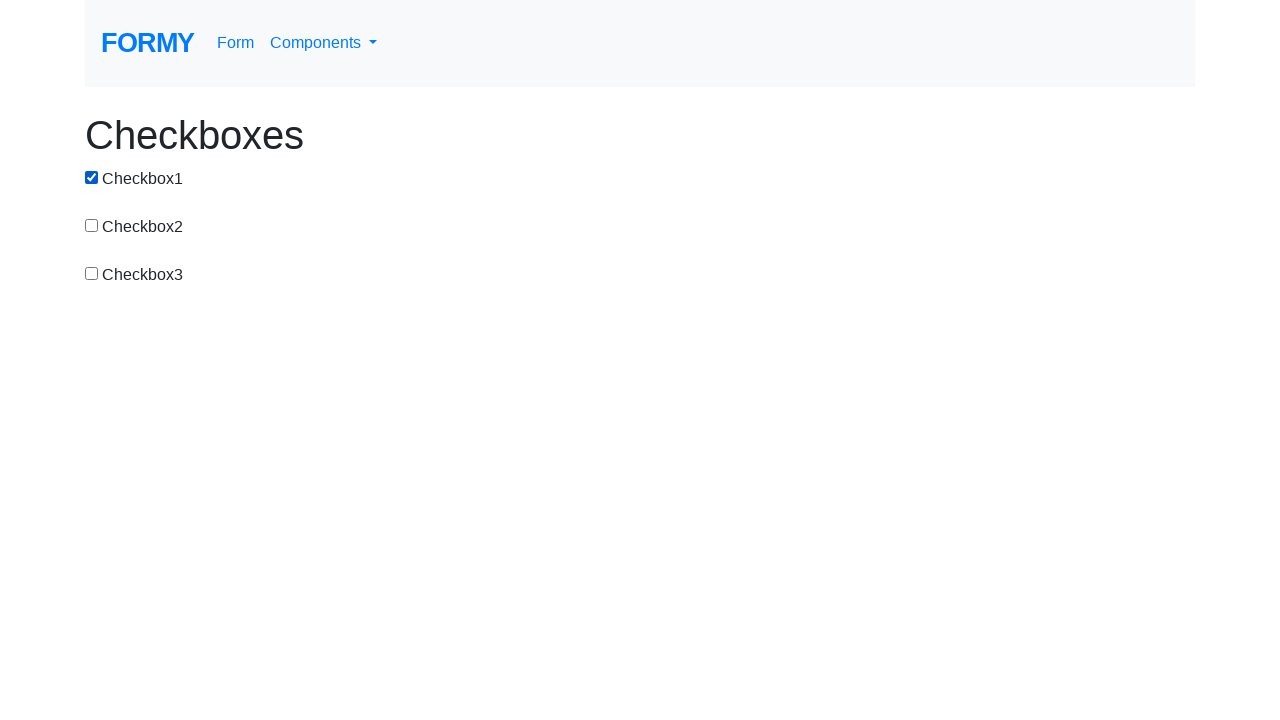

Clicked second checkbox at (92, 225) on input[value='checkbox-2']
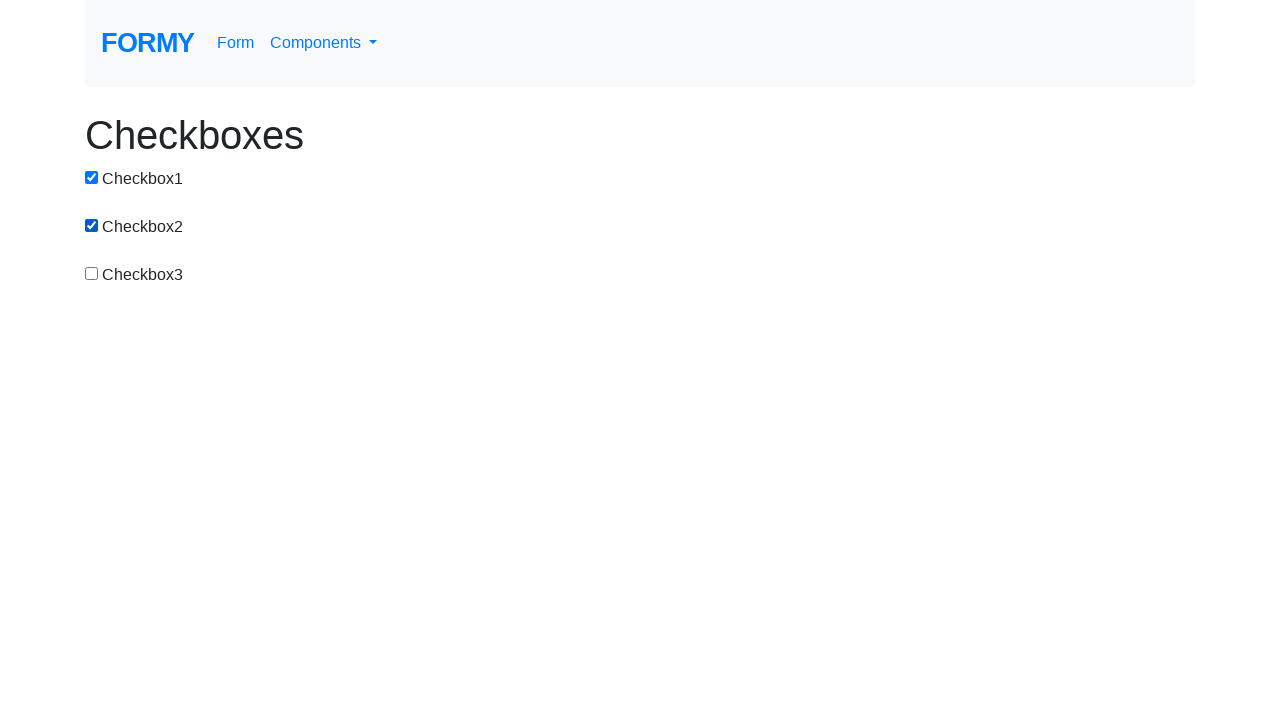

Clicked third checkbox at (92, 273) on xpath=/html/body/div/div[3]/div/div/input
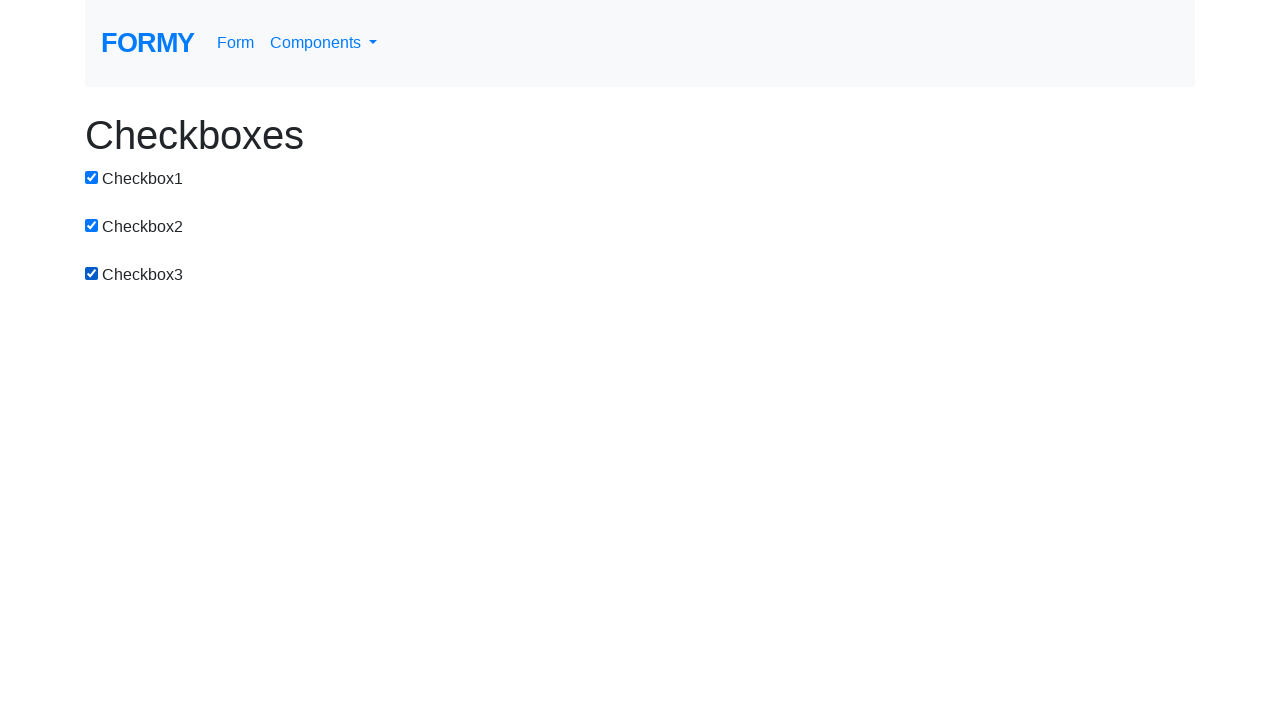

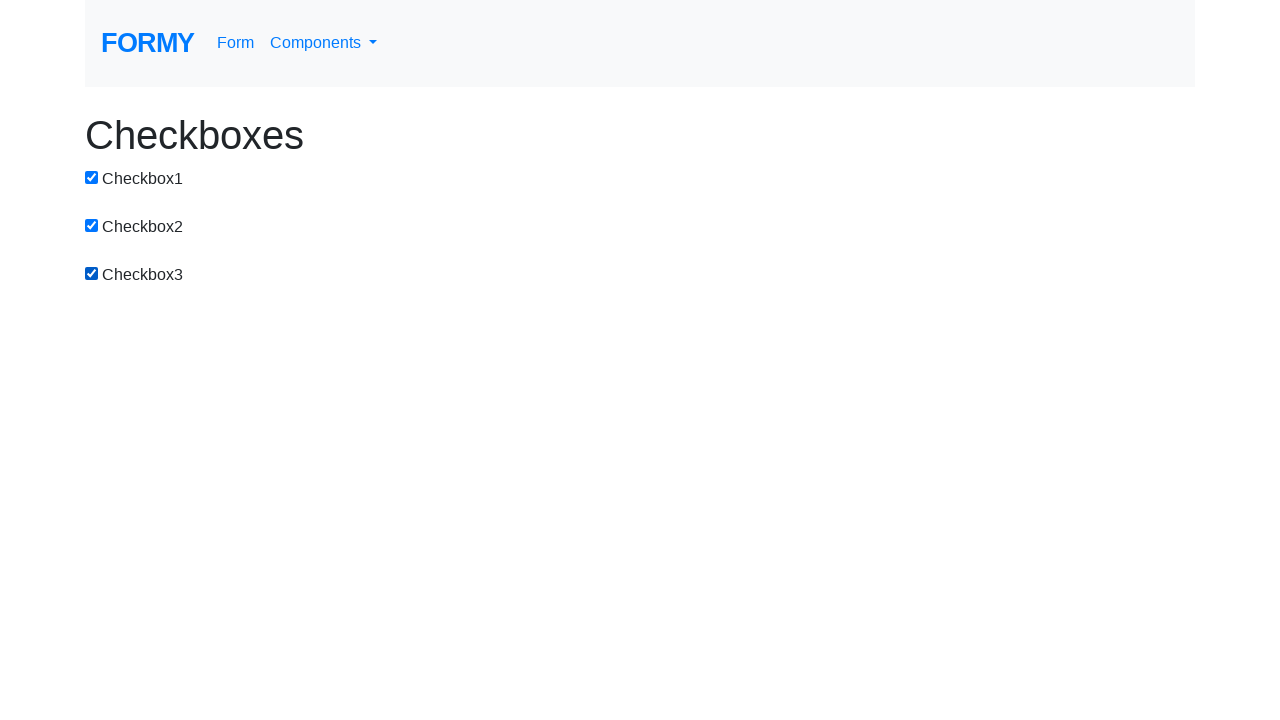